Tests hoverable dropdown menu by hovering over "Dropdown" and then "DropDown Link 2" using mouse actions

Starting URL: https://vins-udemy.s3.amazonaws.com/java/html/drop-down.html

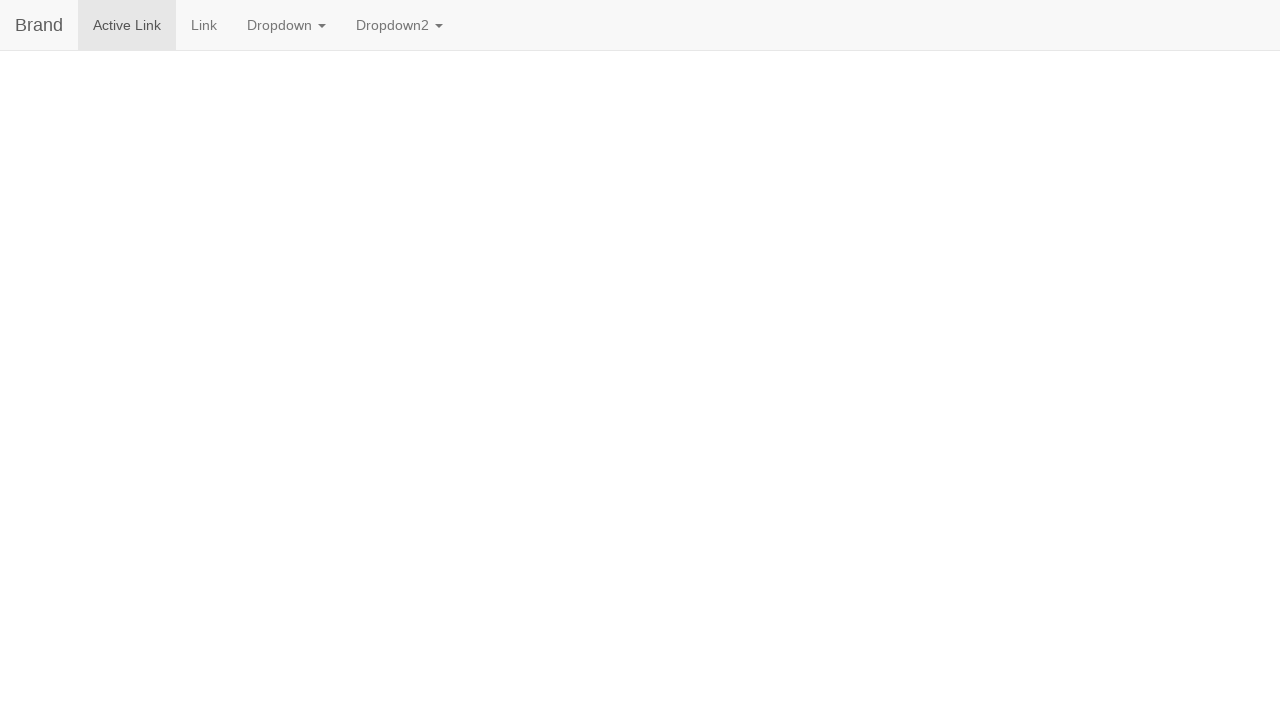

Hovered over 'Dropdown' link to open dropdown menu at (286, 25) on a:text('Dropdown')
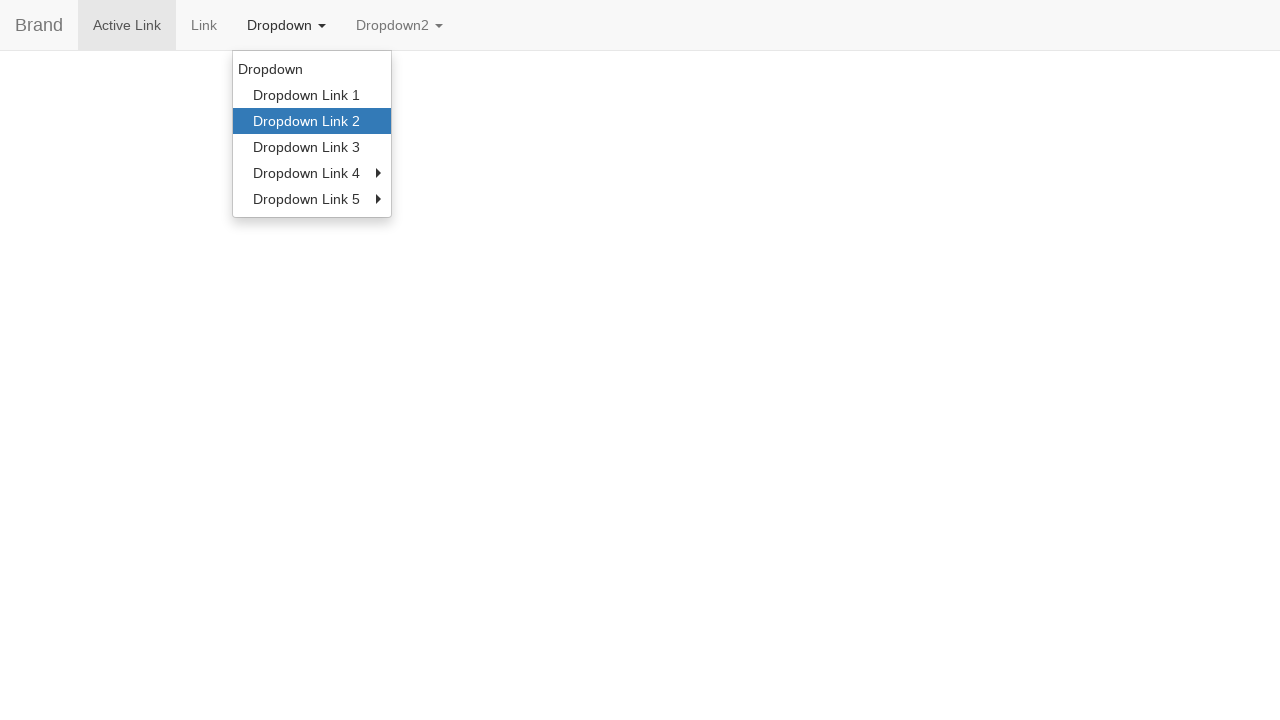

Hovered over 'DropDown Link 2' in the dropdown menu at (312, 121) on a:text('DropDown Link 2')
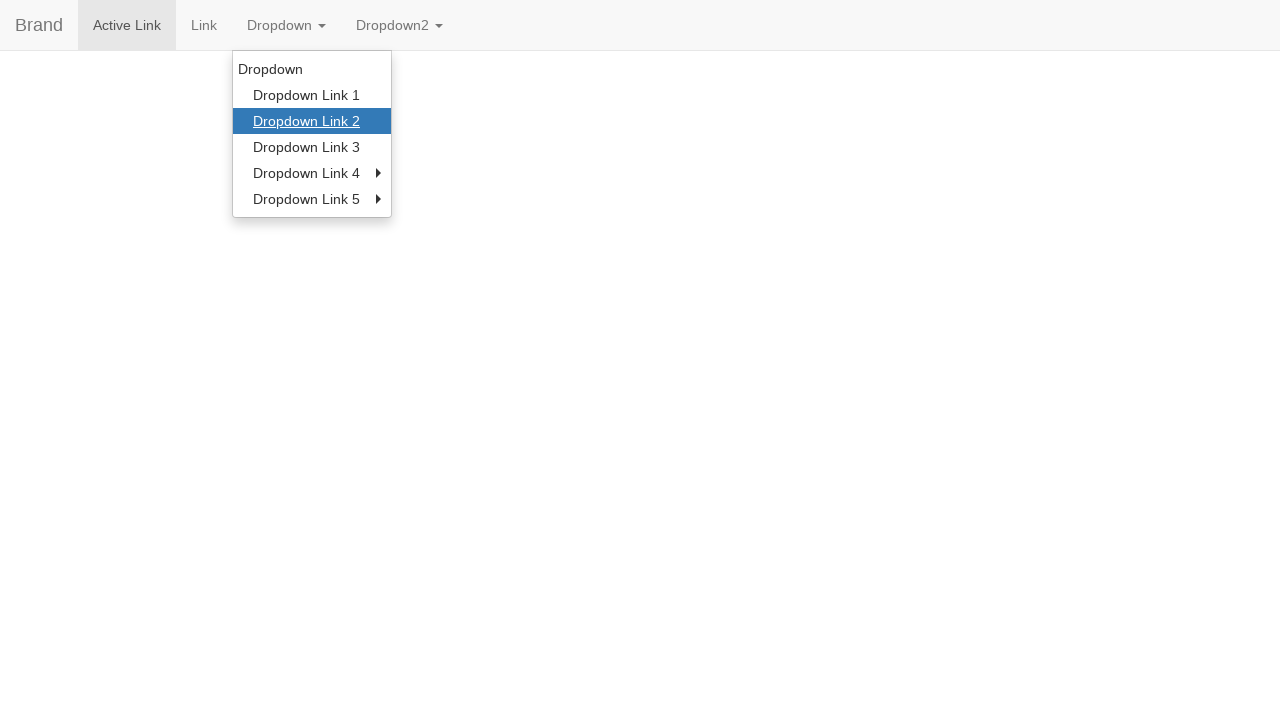

Waited 1 second to observe the dropdown menu result
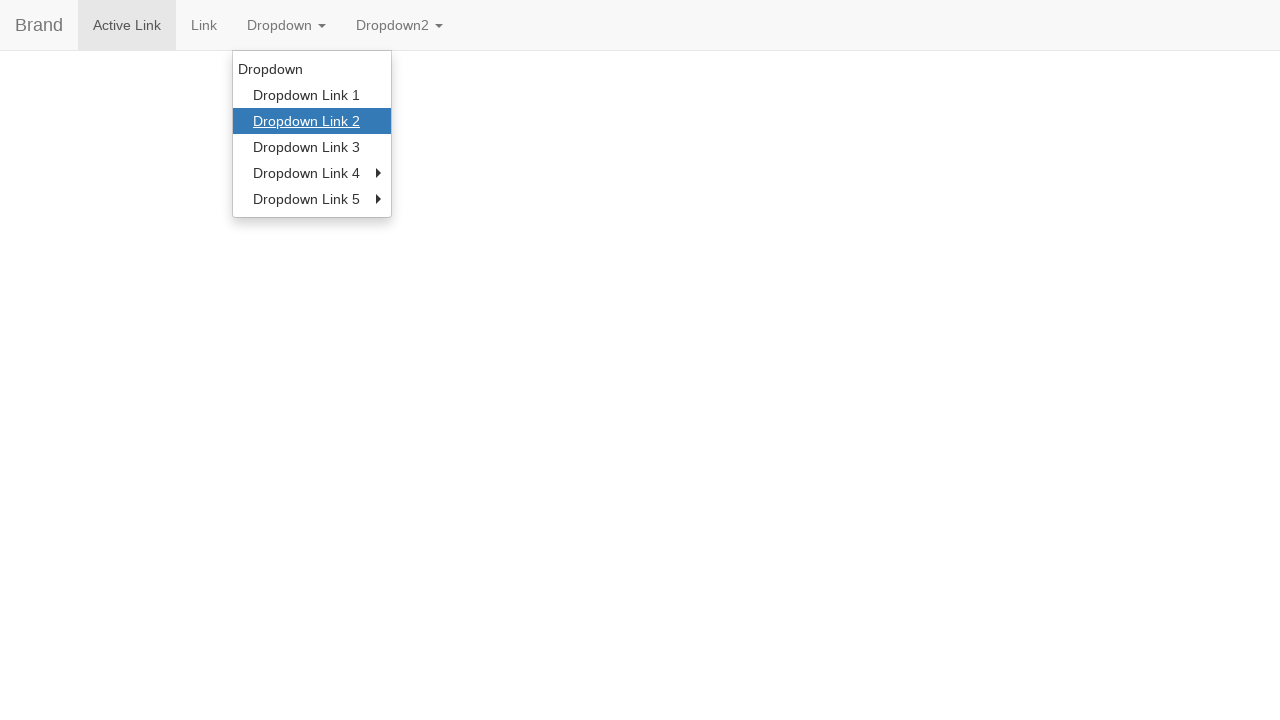

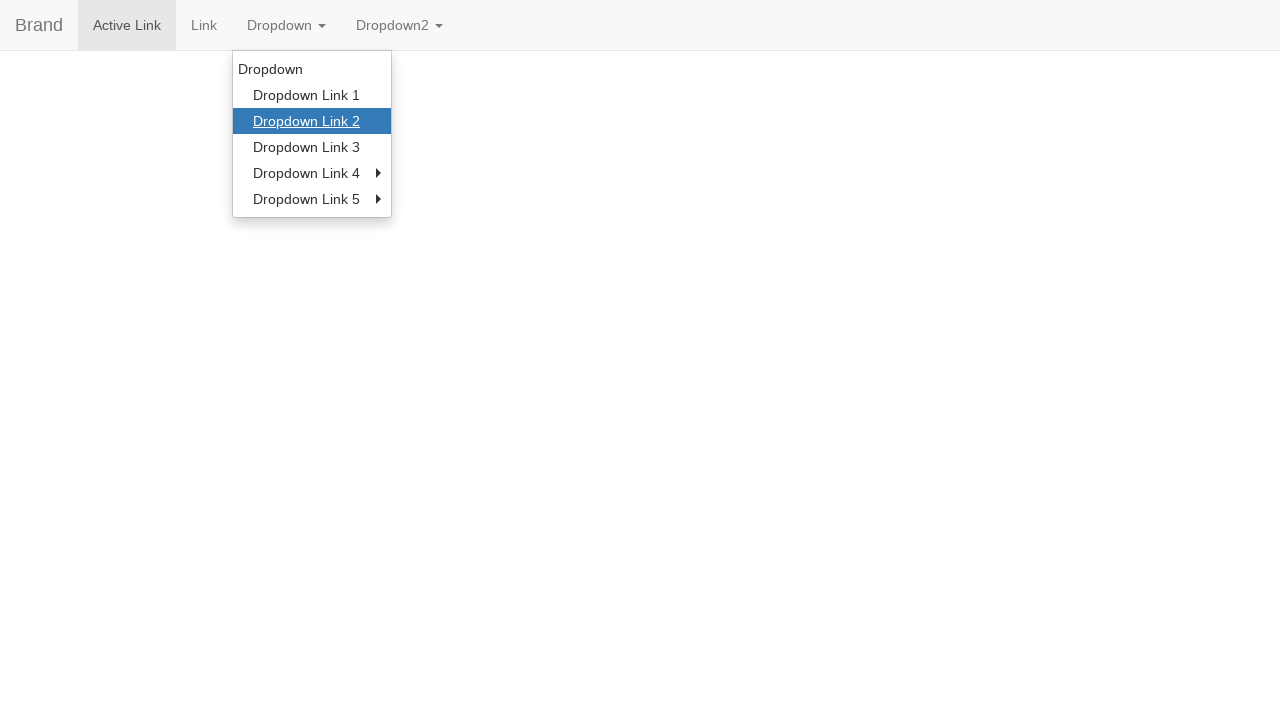